Tests JavaScript alert functionality by clicking on the basic elements link, scrolling to the alert button, clicking it, and verifying the alert message appears correctly

Starting URL: http://automationbykrishna.com/

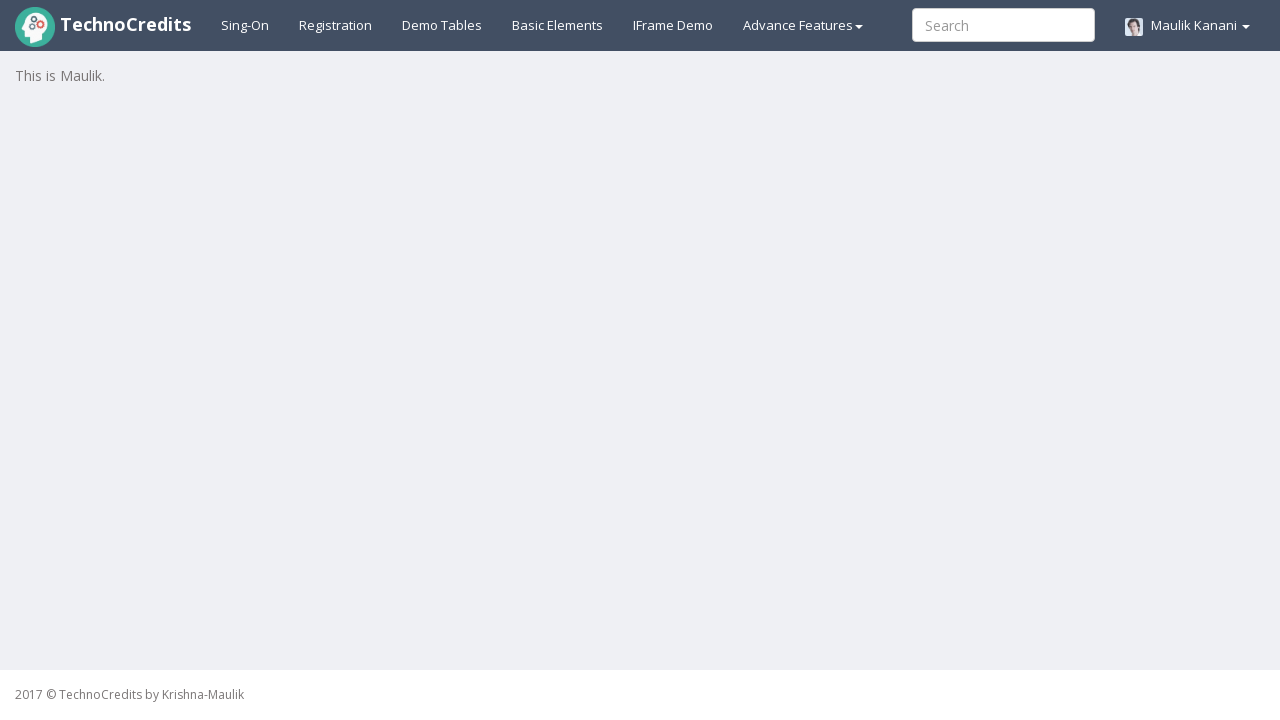

Clicked on basic elements link at (558, 25) on #basicelements
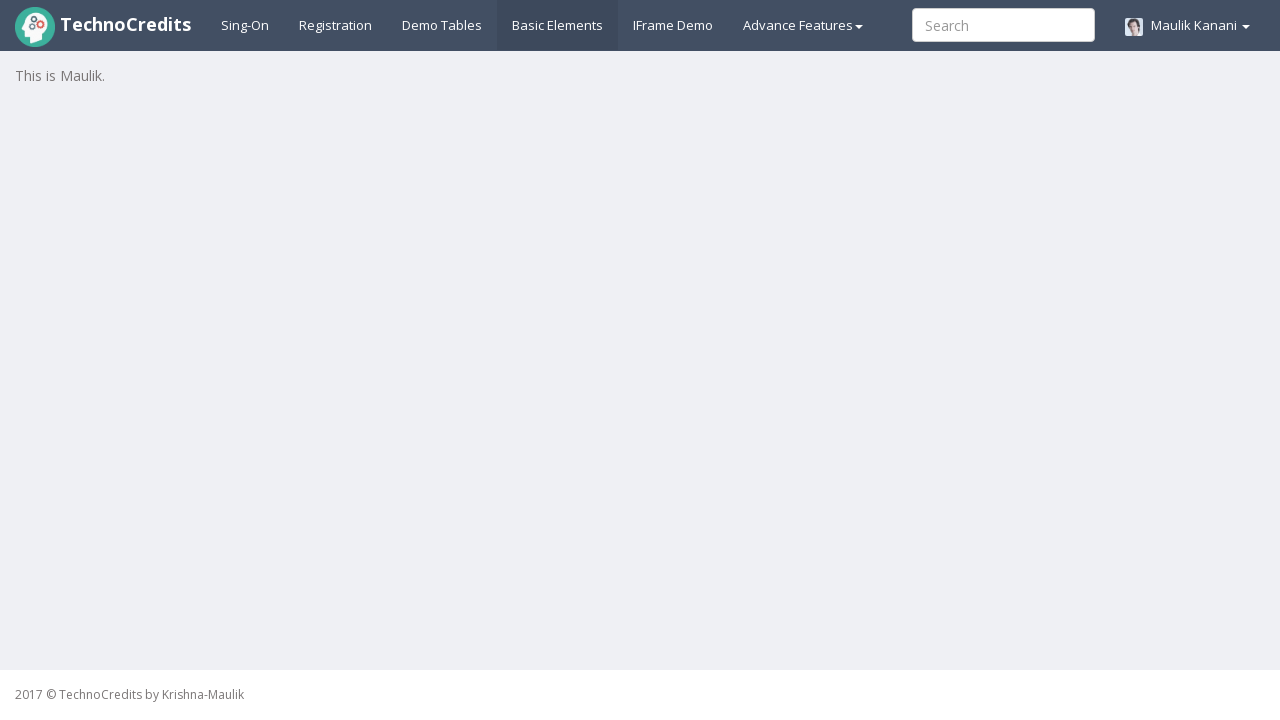

Waited 2 seconds for page to load
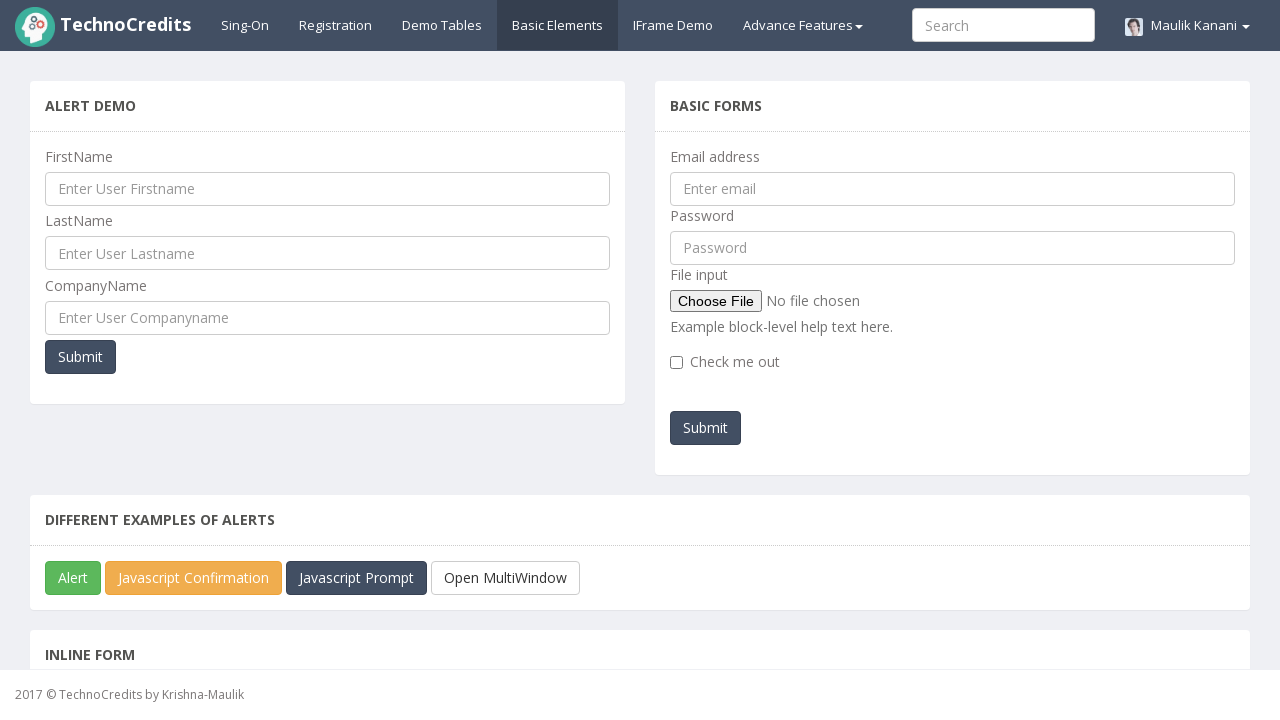

Located the JavaScript Alert button
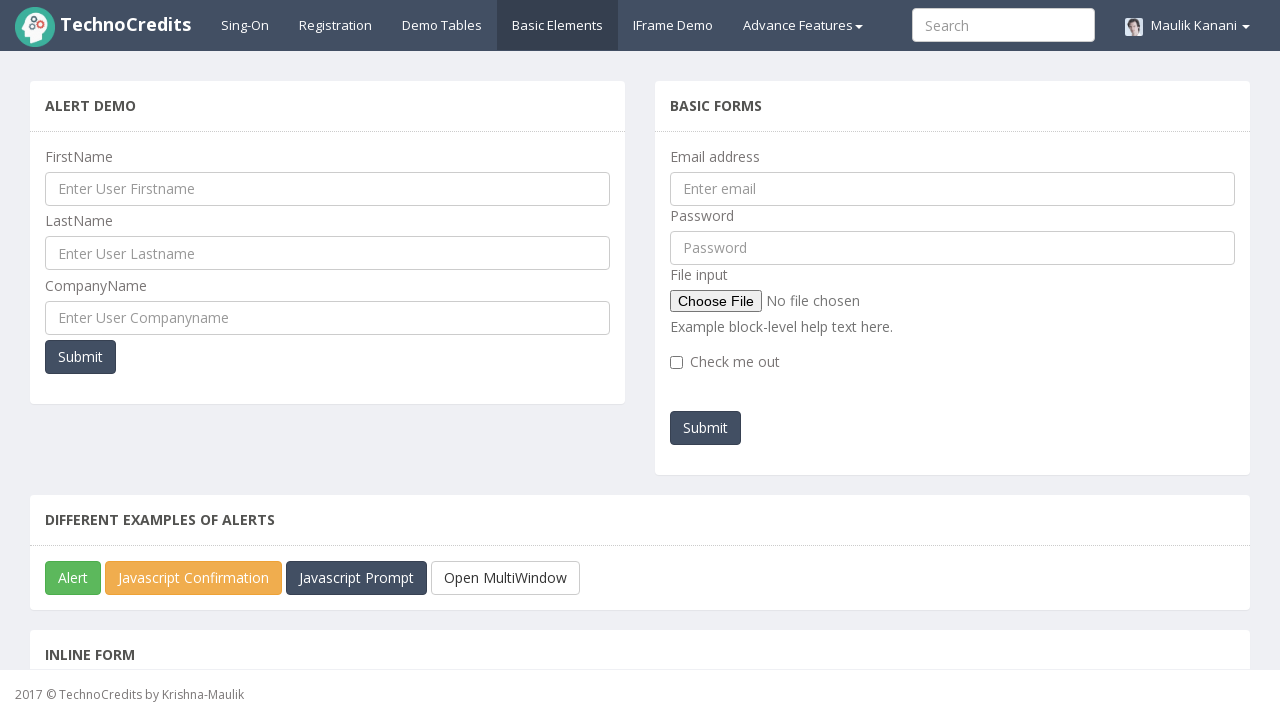

Scrolled JavaScript Alert button into view
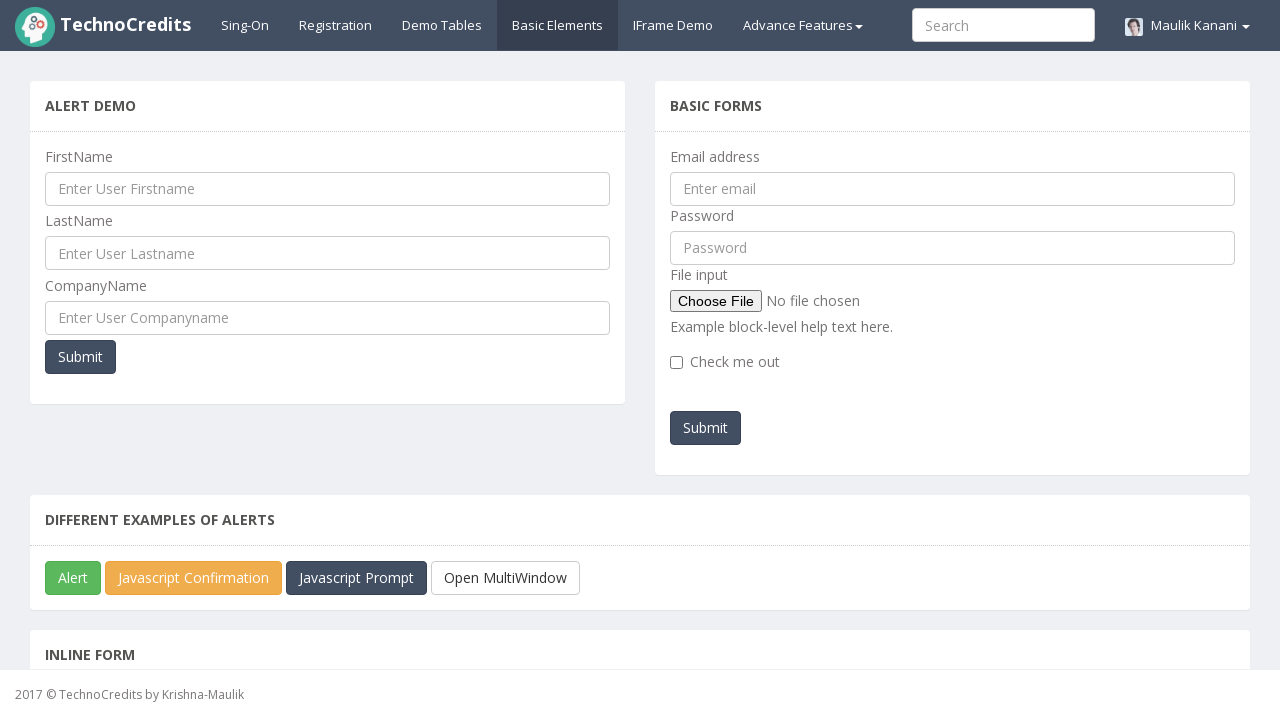

Set up dialog handler to accept alerts
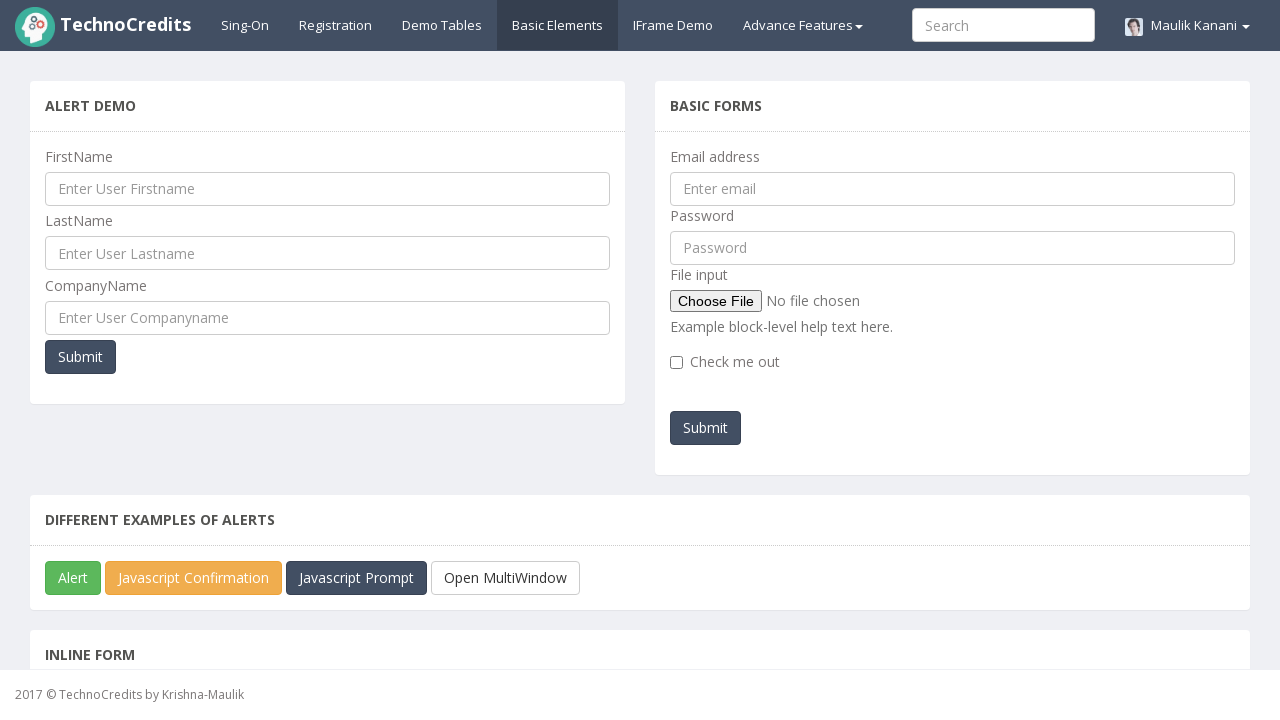

Clicked the JavaScript Alert button at (73, 578) on button#javascriptAlert
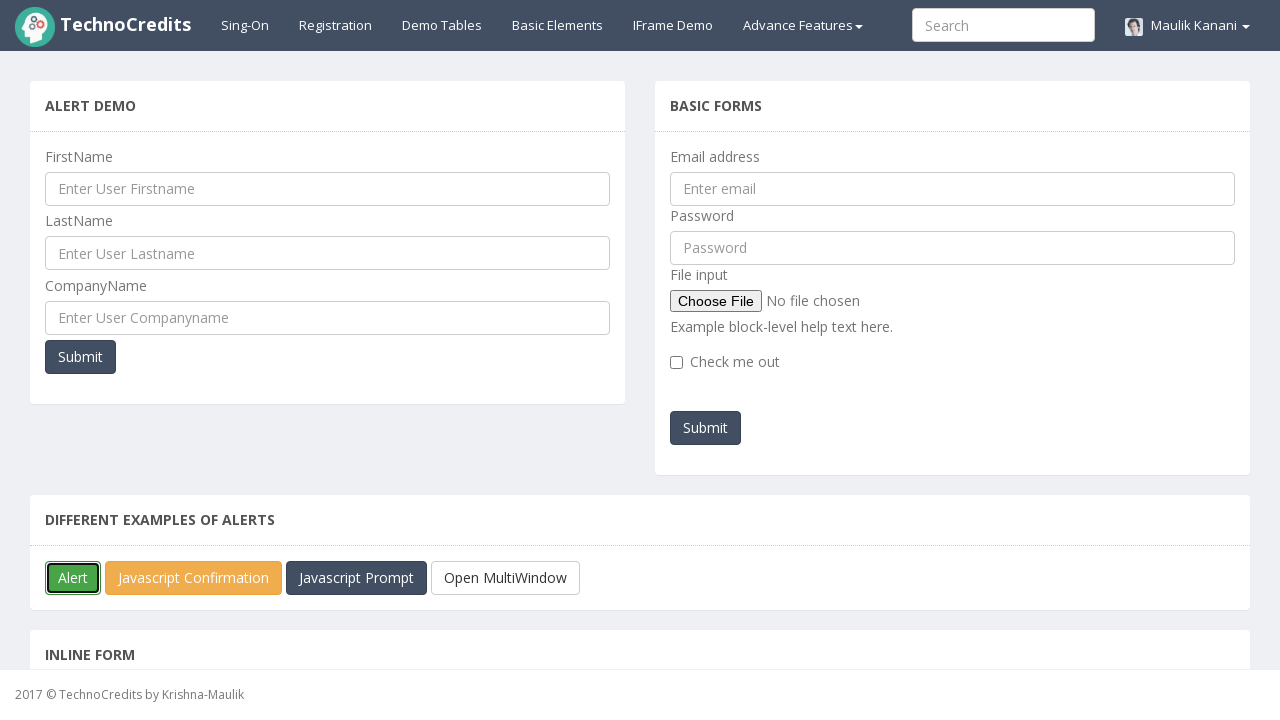

Waited 500ms for alert to be handled
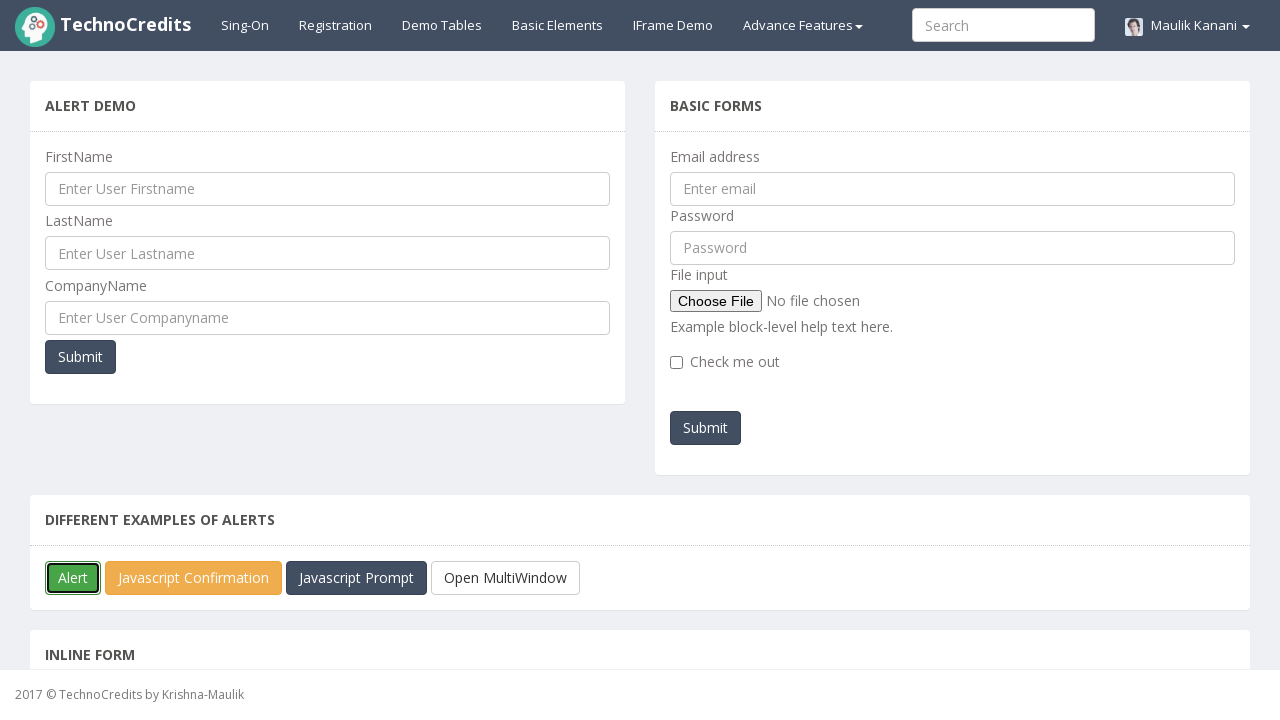

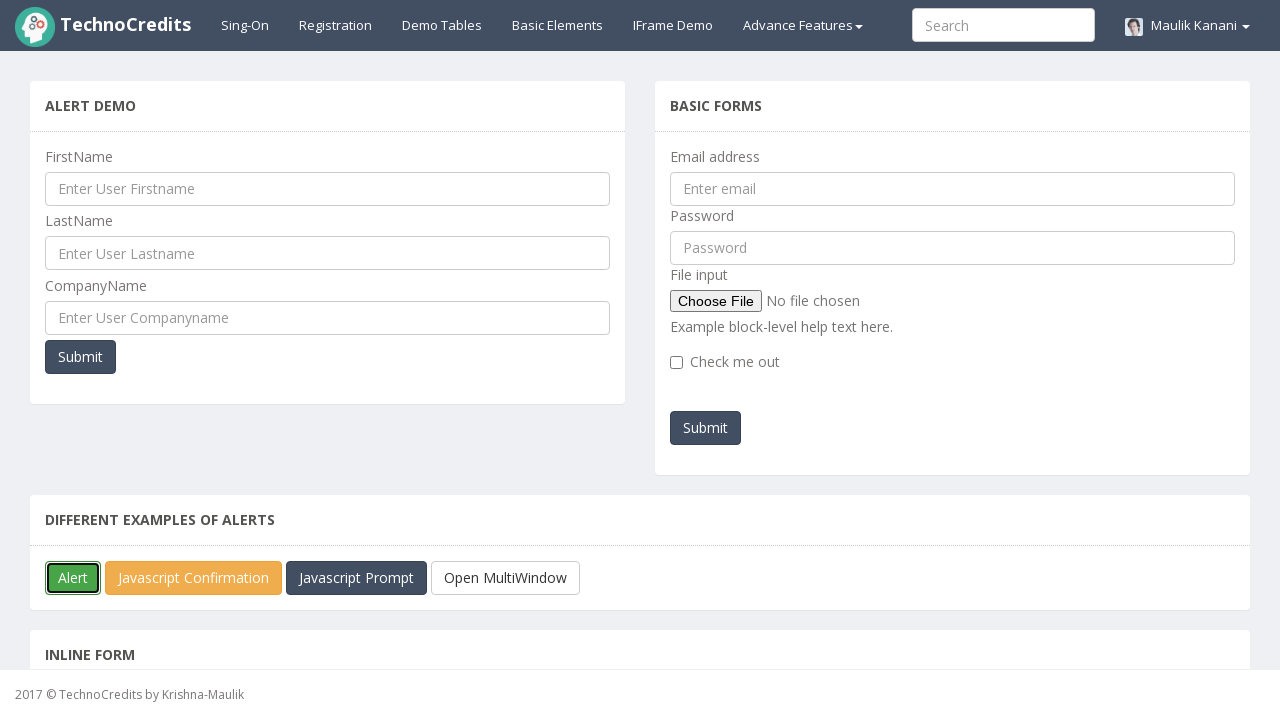